Tests dynamic loading where a hidden element is revealed after clicking a button and waiting for the loading bar to complete

Starting URL: http://the-internet.herokuapp.com/dynamic_loading/1

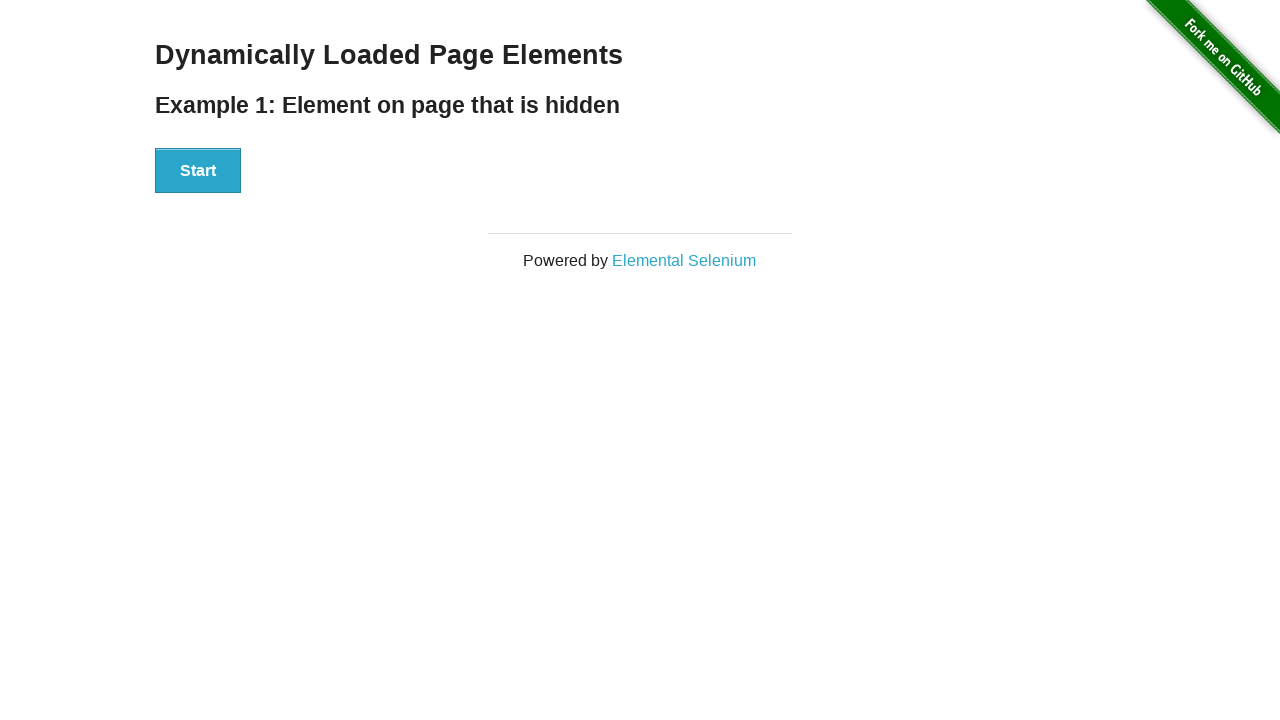

Clicked the Start button to initiate dynamic loading at (198, 171) on #start button
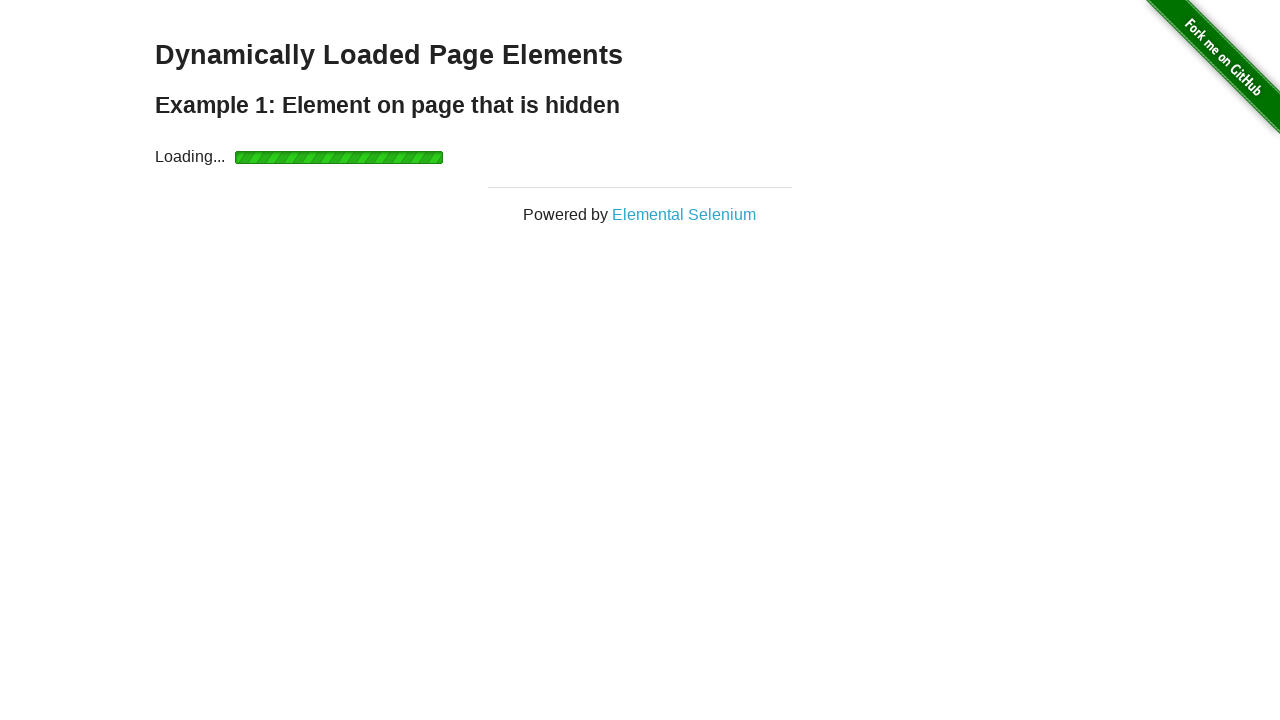

Waited for hidden element to be revealed after loading bar completed
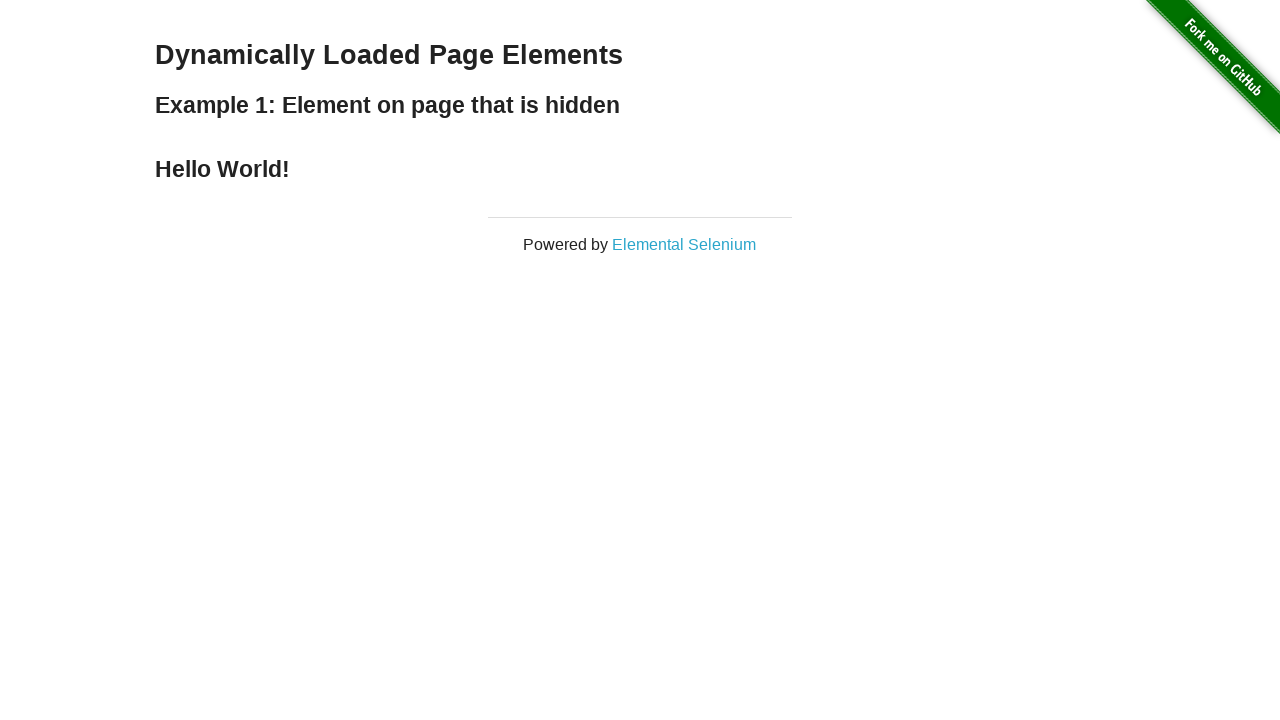

Verified that the revealed element contains 'Hello World!' text
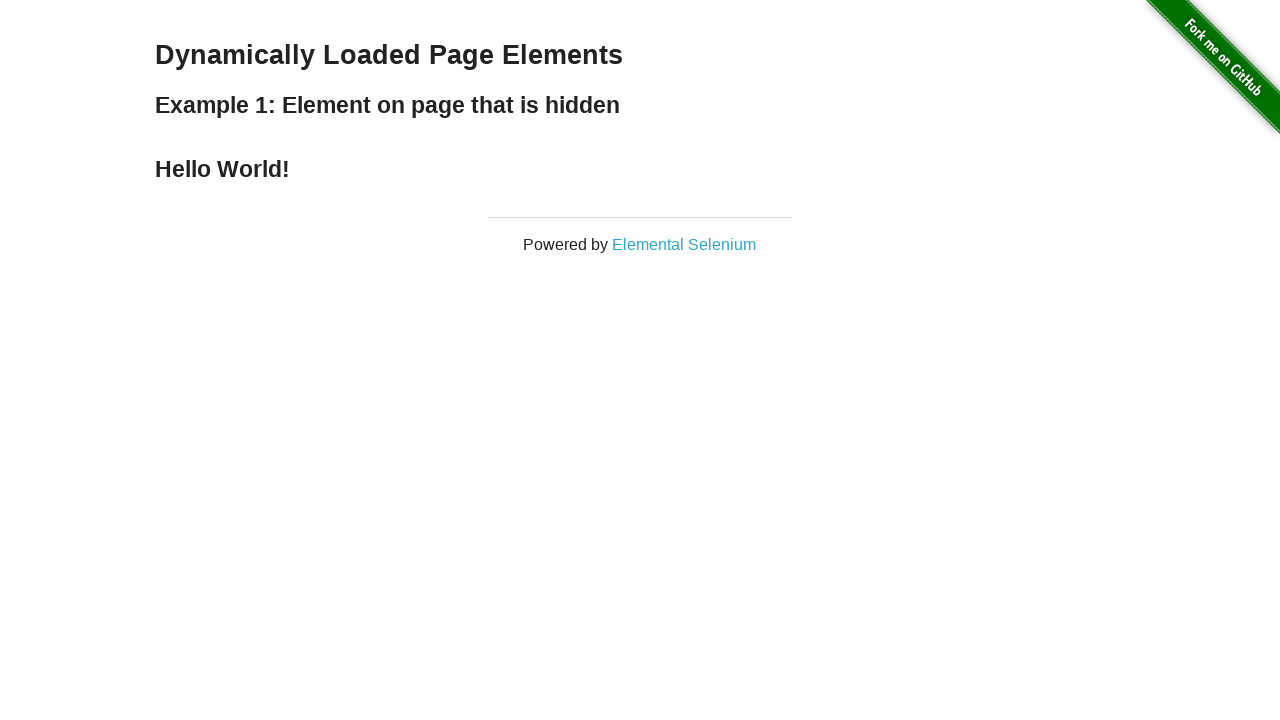

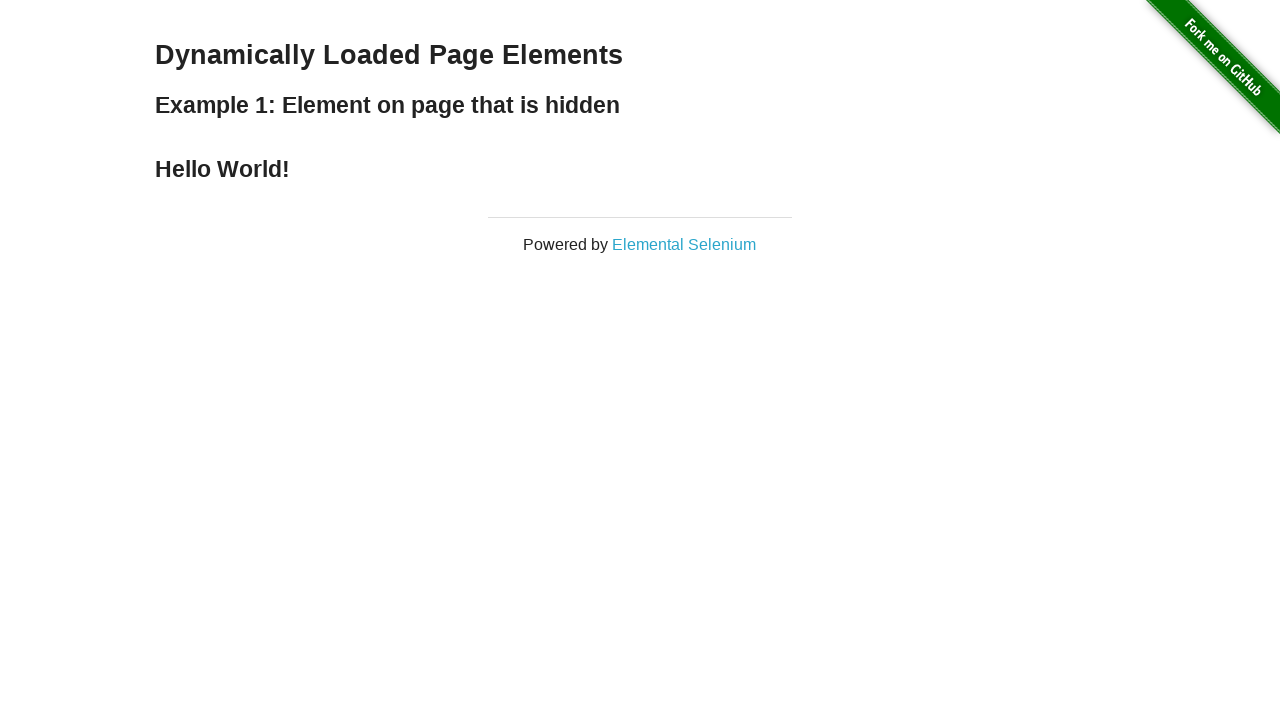